Tests the product search functionality on an e-commerce playground site by searching for "iphone" and verifying the search results page displays the correct title.

Starting URL: https://ecommerce-playground.lambdatest.io/

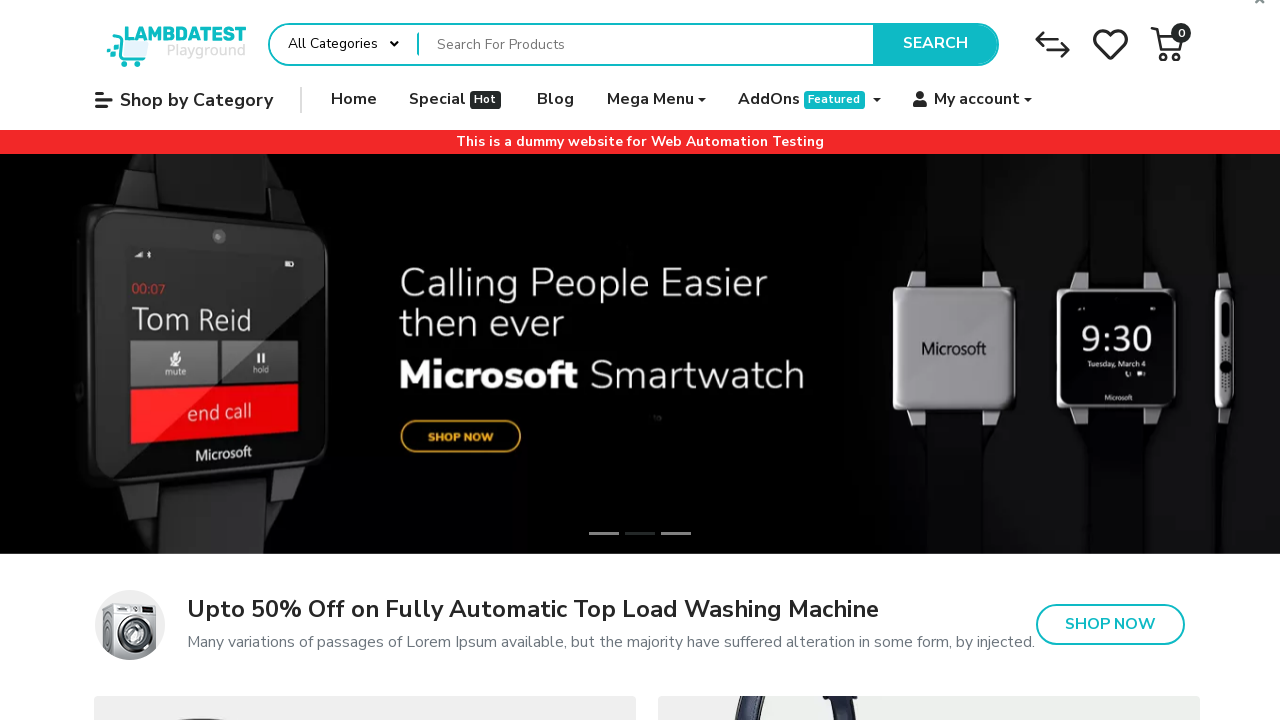

Filled search field with 'iphone' on input[name='search']
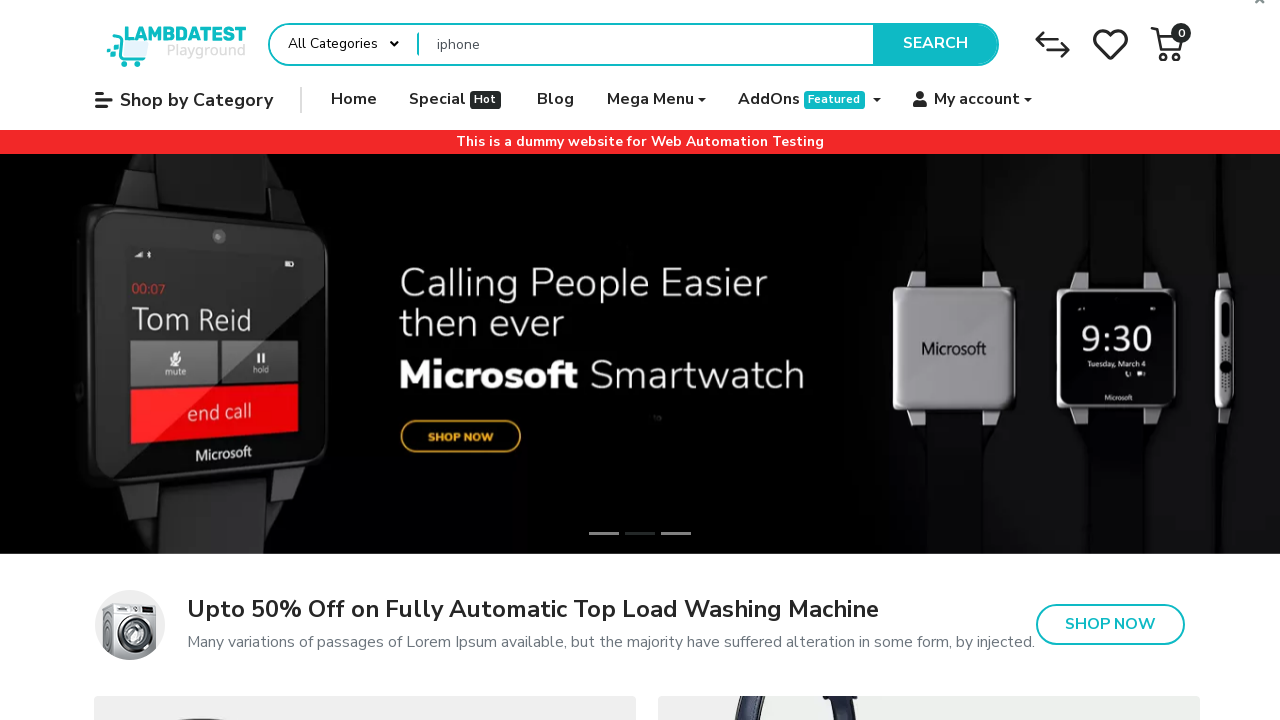

Clicked search button to perform search at (935, 44) on button.type-text
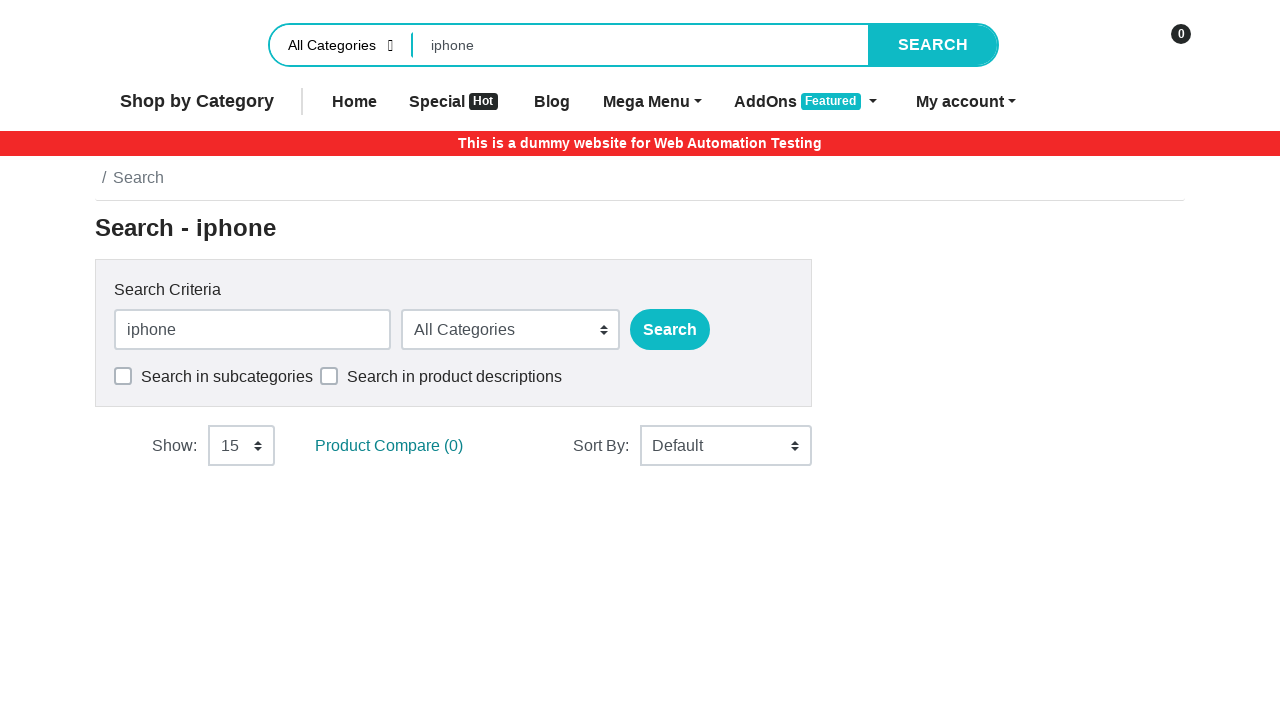

Search results page loaded with product search heading
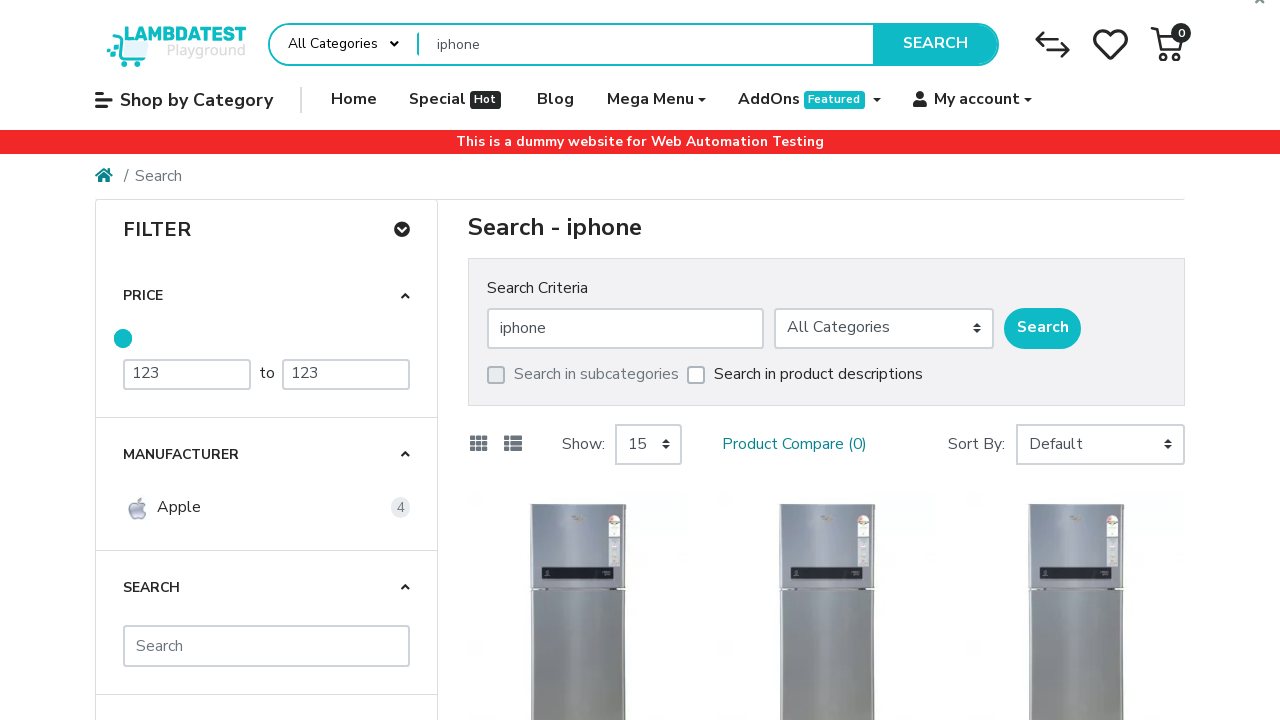

Located search results title element
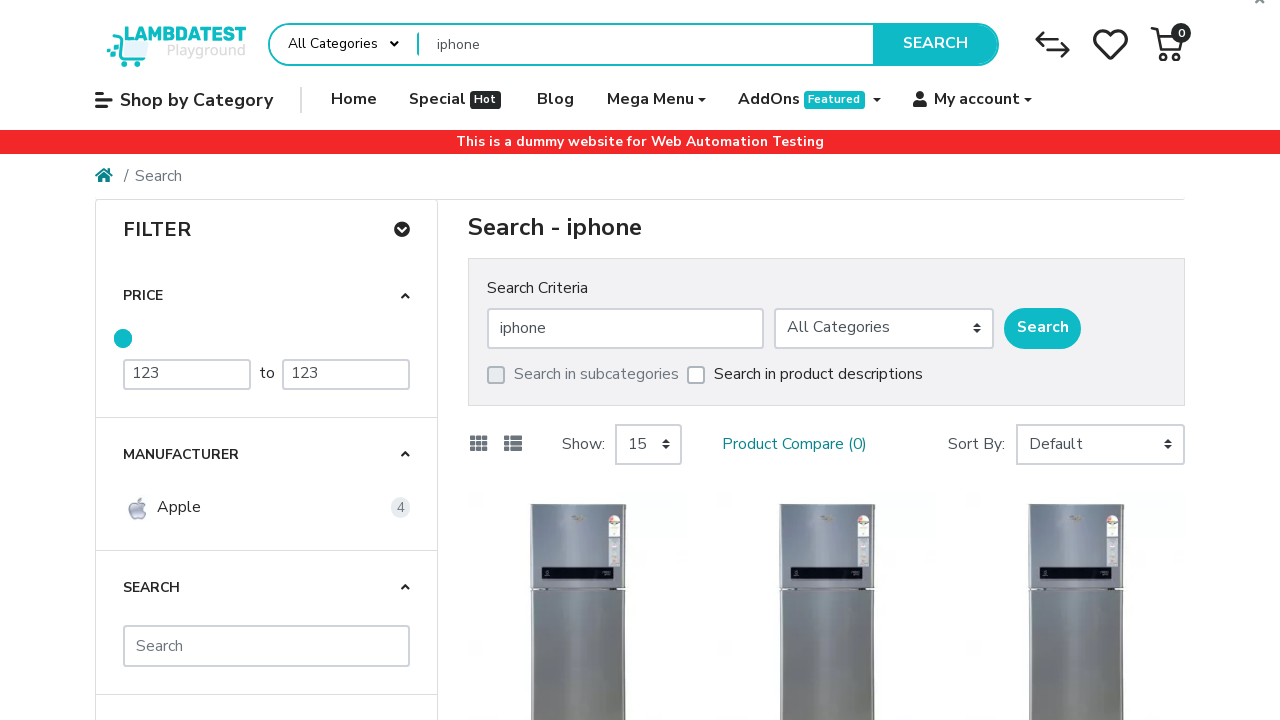

Verified search results page displays correct title 'Search - iphone'
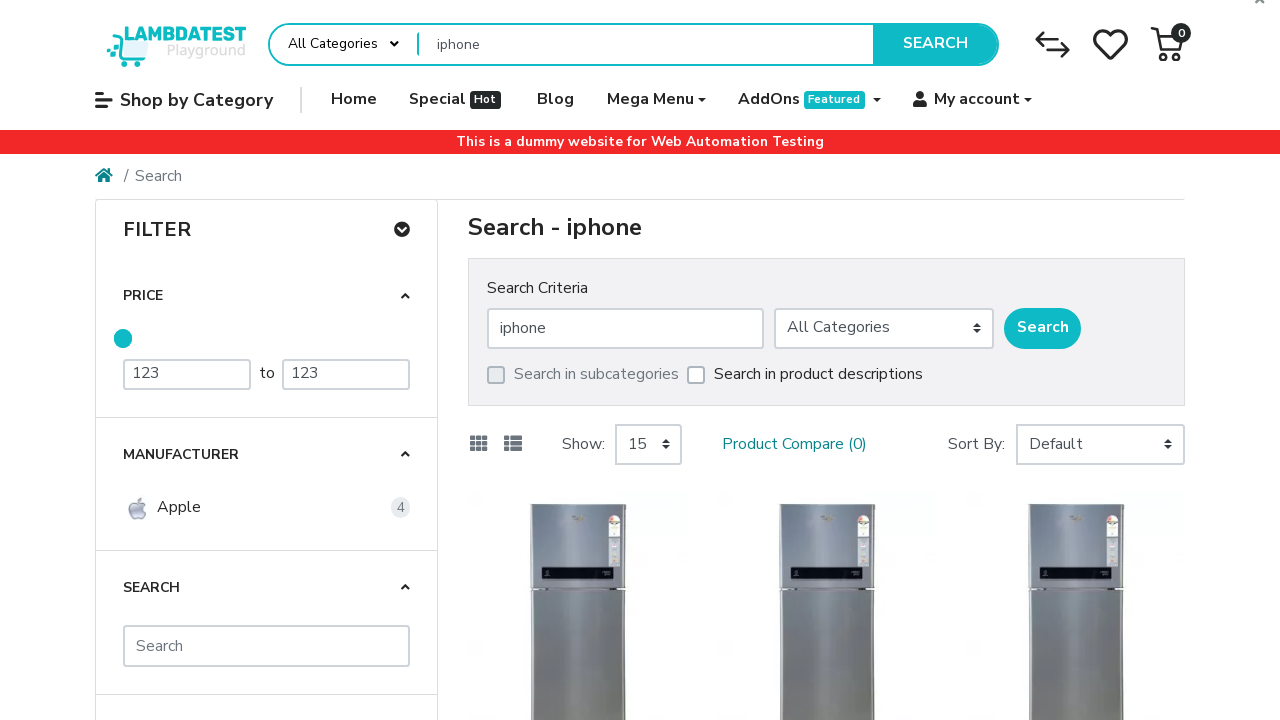

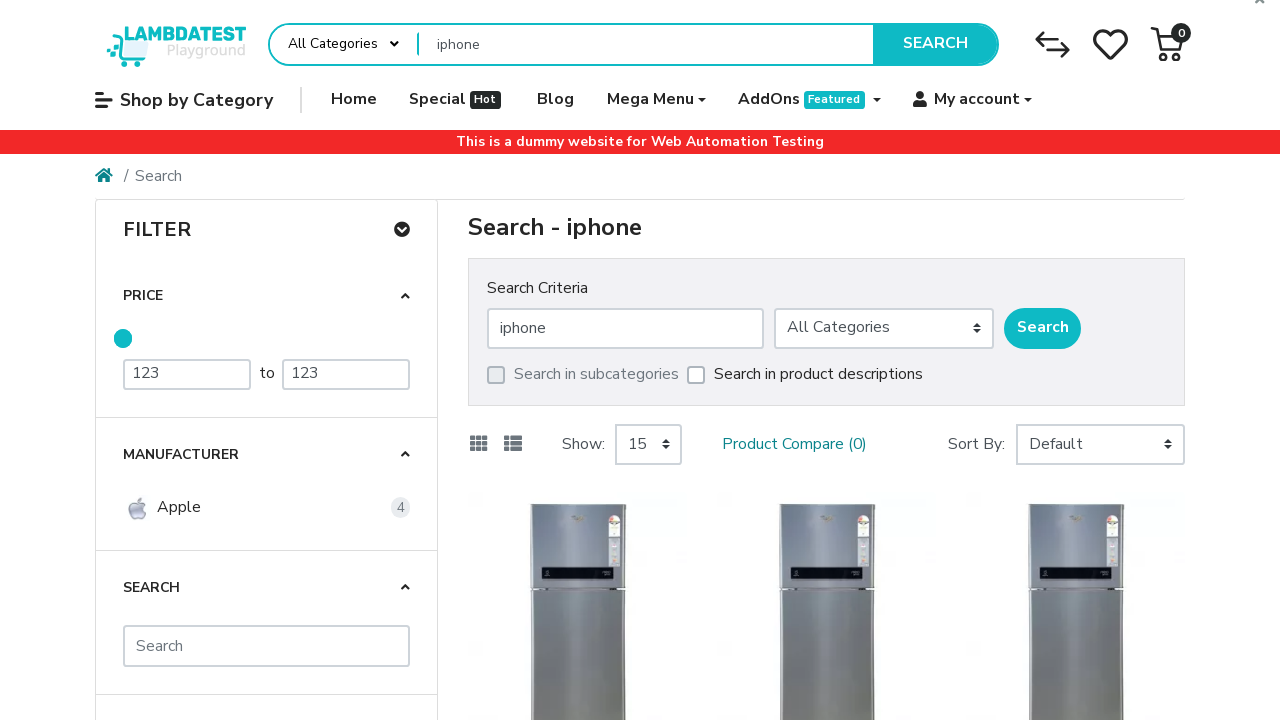